Navigates to Quikr used cars listing page, dismisses any notification modal, verifies the results count is displayed, and scrolls through the results to load more car listings.

Starting URL: https://www.quikr.com/cars/used+cars+cars+chennai+x467

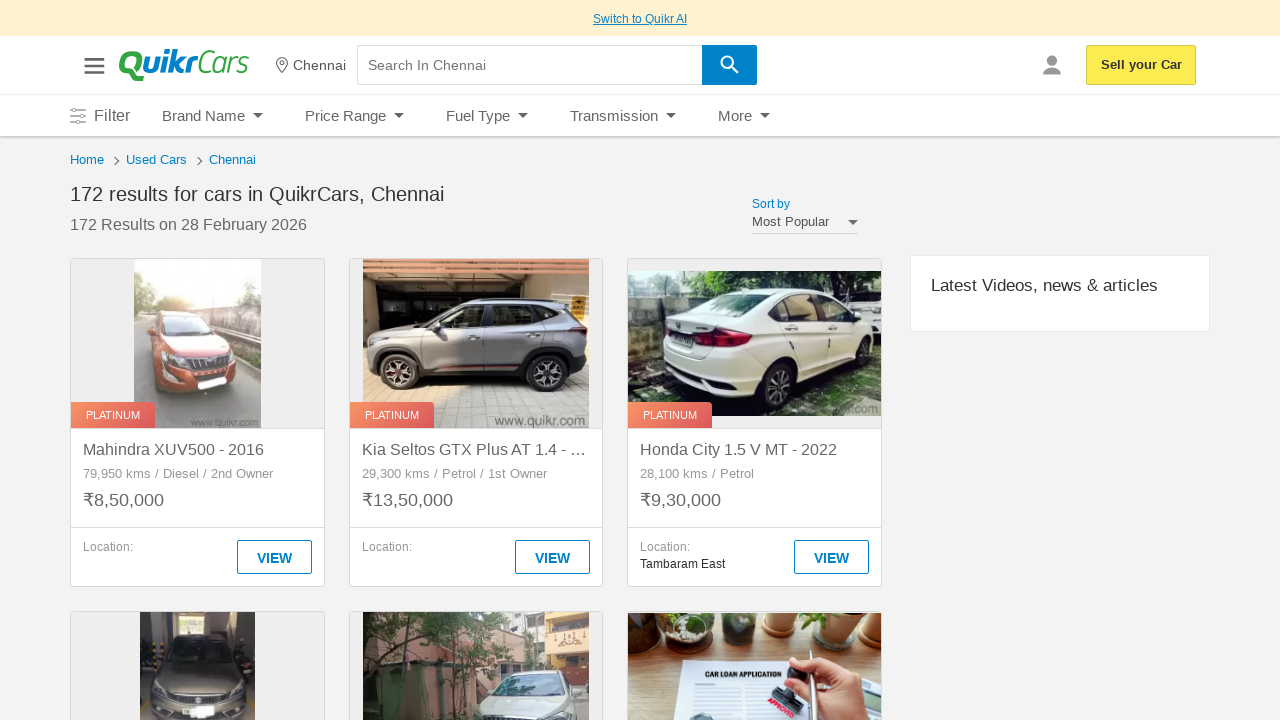

Notification modal not found on .wpn_modal_actionButton
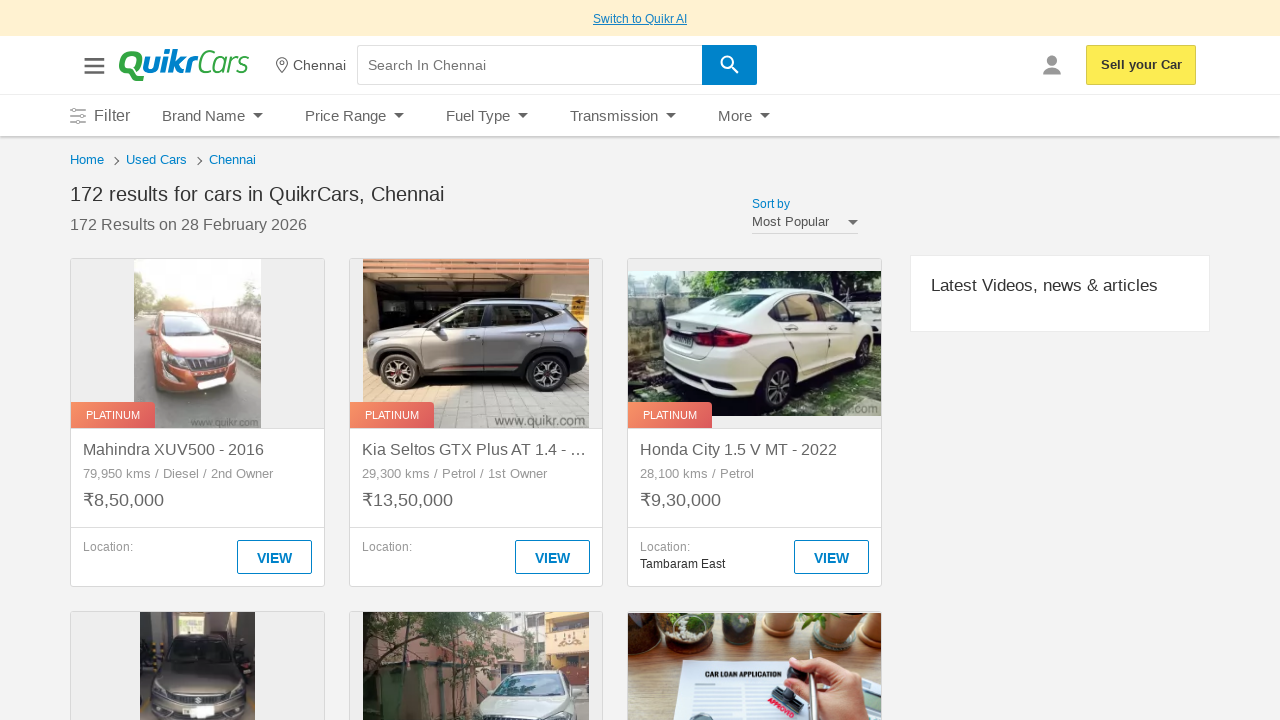

Waited 2 seconds for page to load
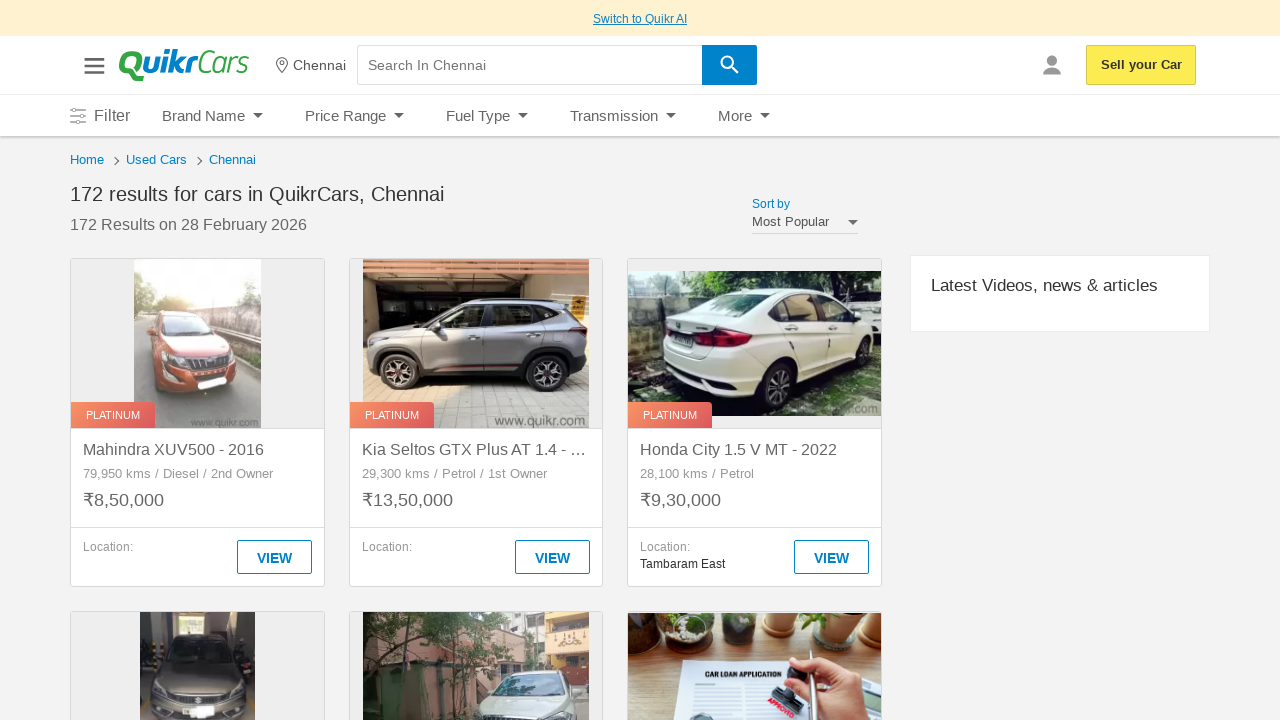

Results count header became visible
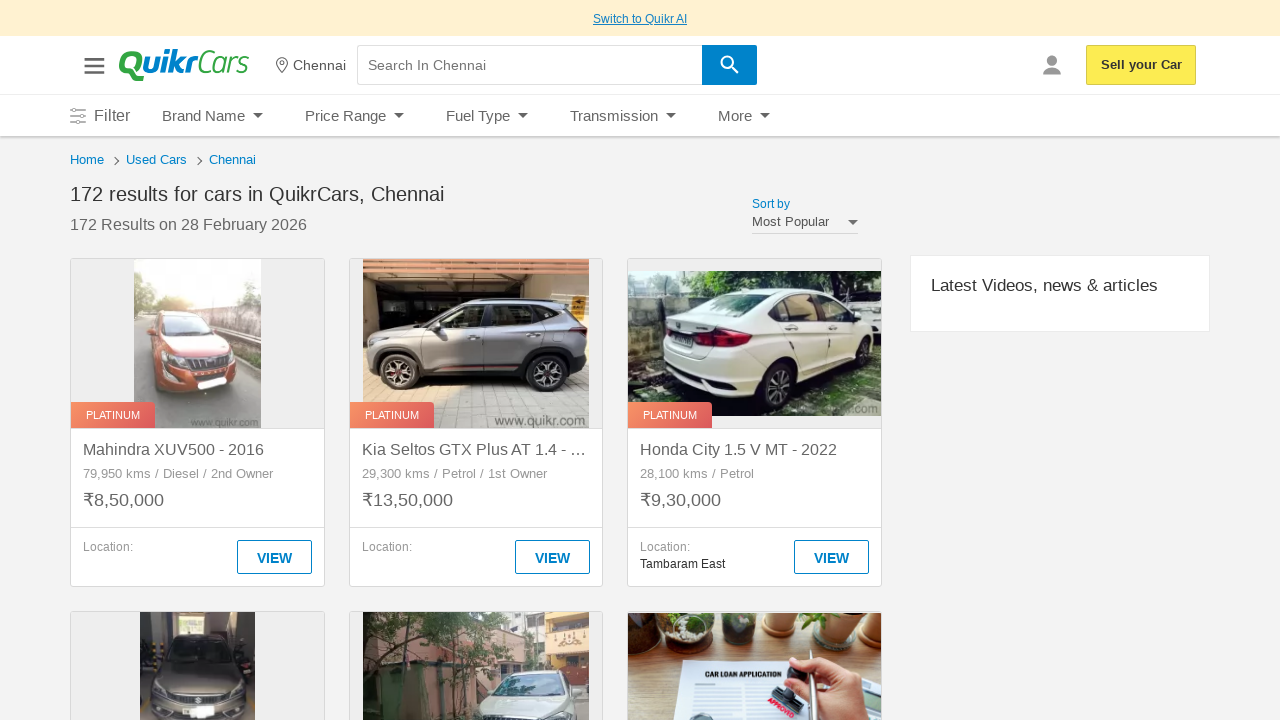

Extracted results count: 172 used cars
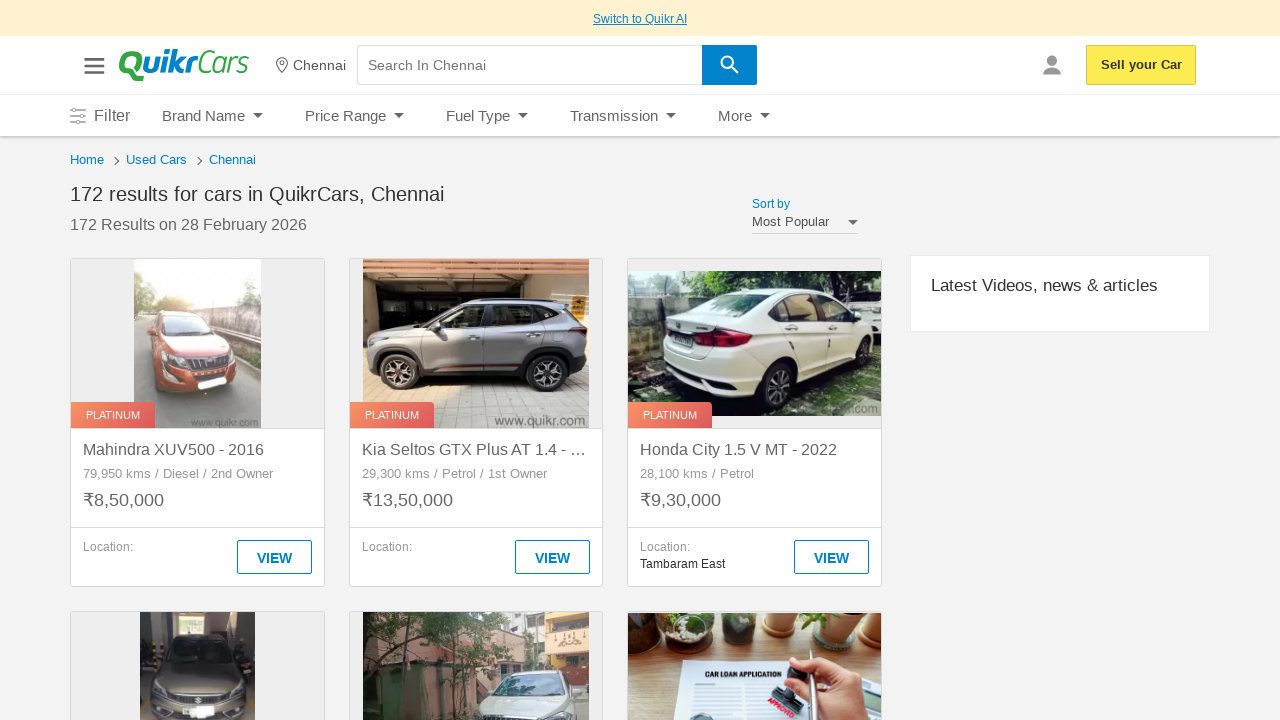

Car listing cards loaded
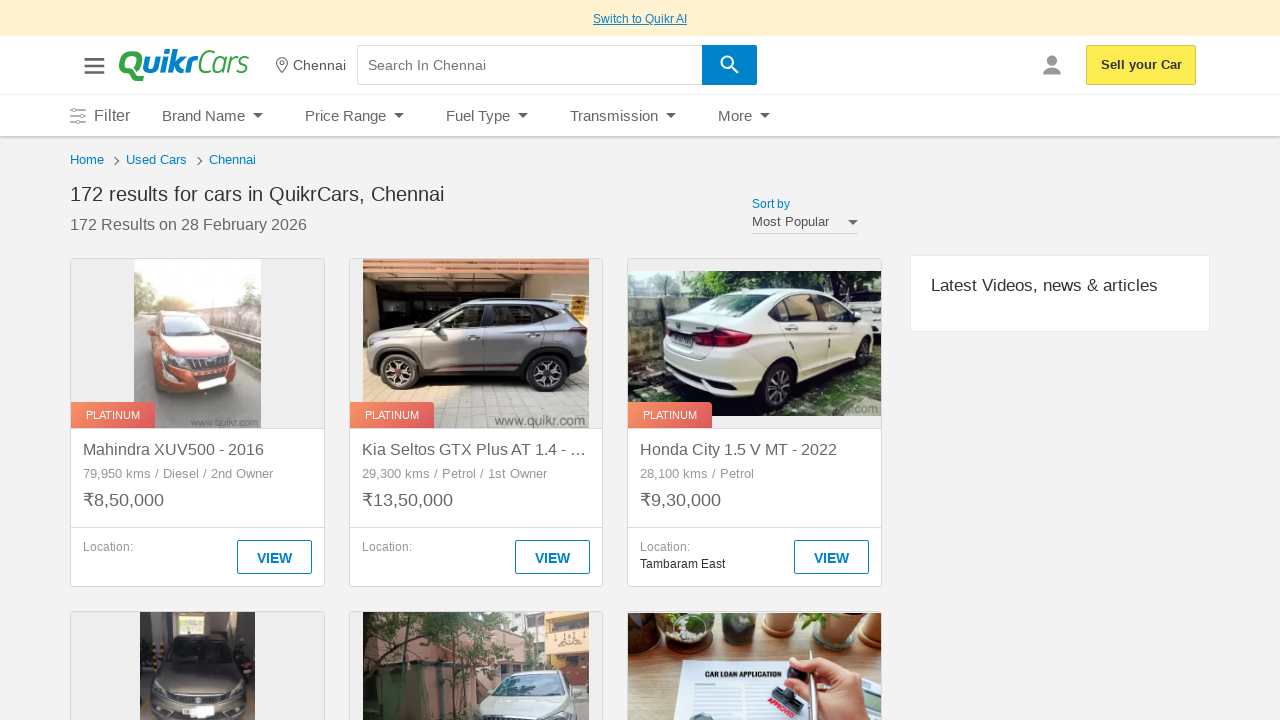

Scrolled to load more listings (scroll 1 of 3)
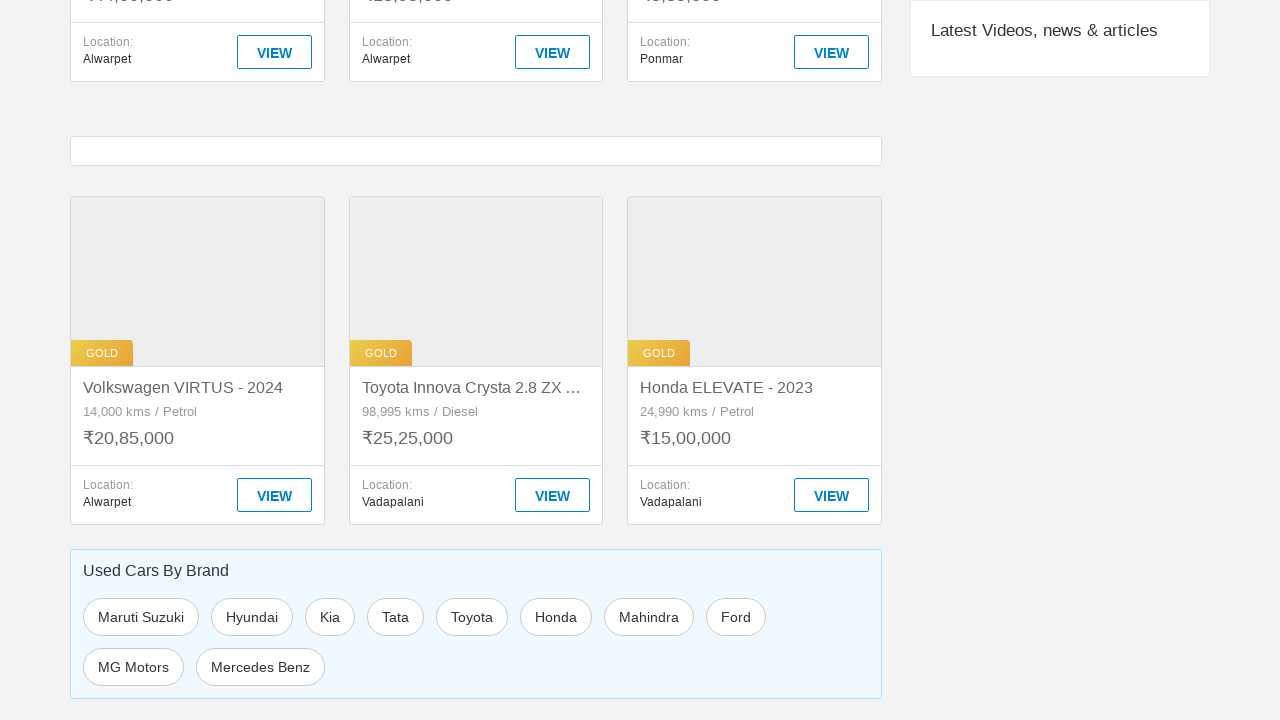

Waited 3 seconds for listings to load
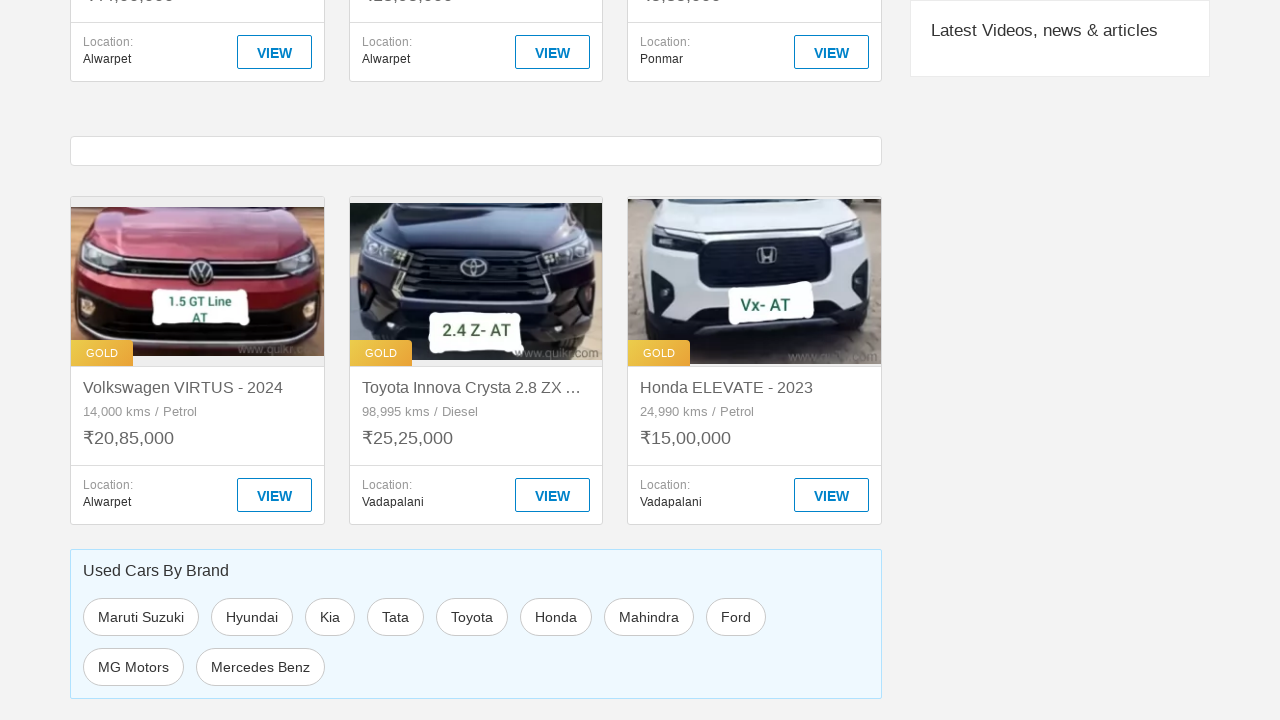

Scrolled to load more listings (scroll 2 of 3)
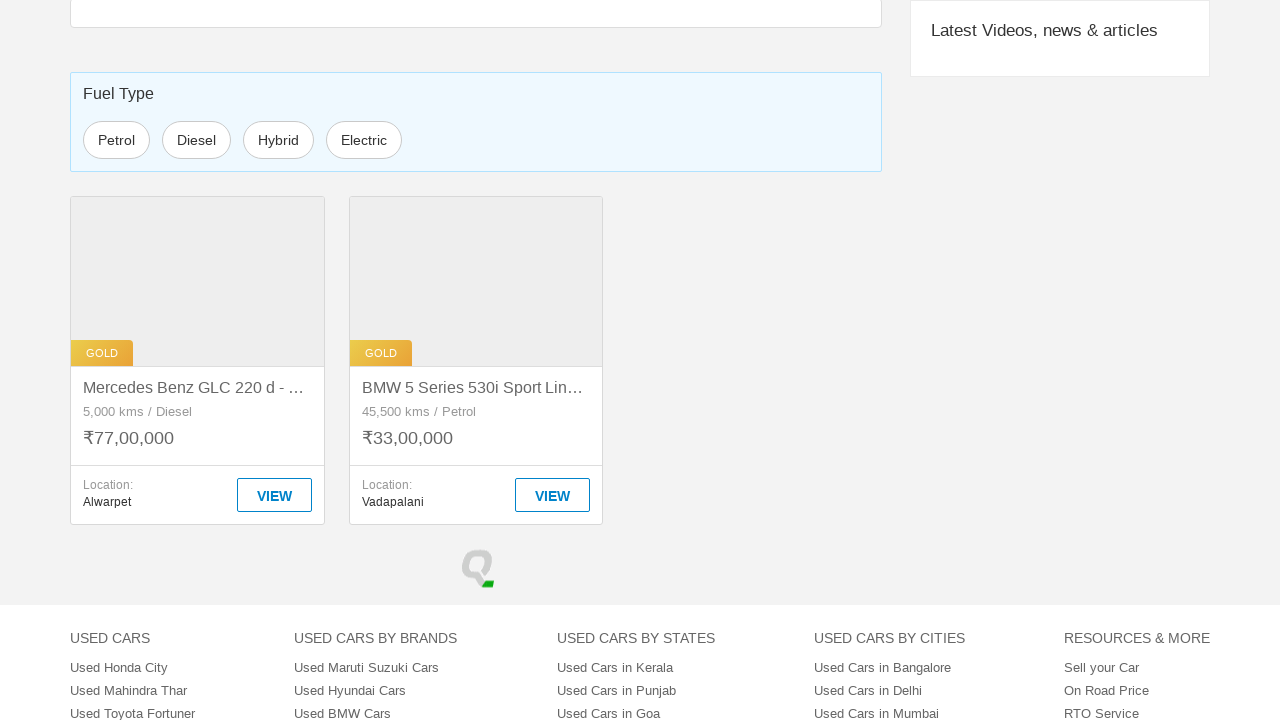

Waited 3 seconds for listings to load
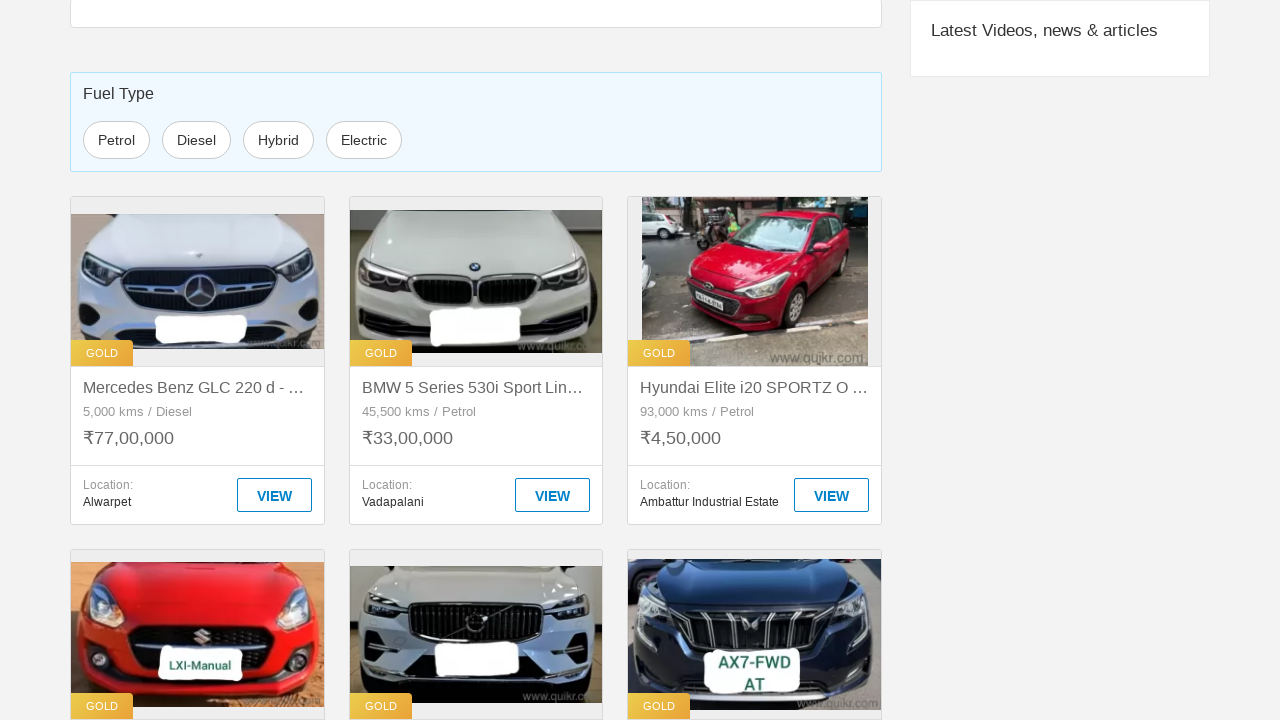

Scrolled to load more listings (scroll 3 of 3)
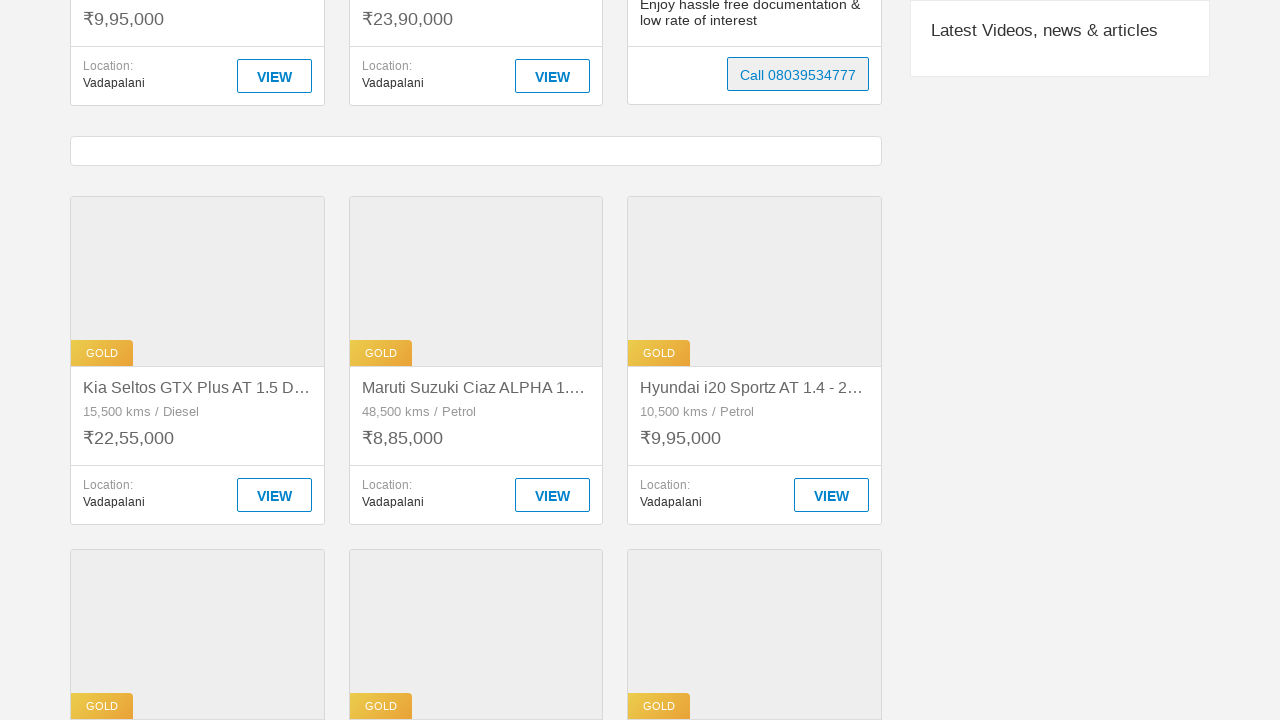

Waited 3 seconds for listings to load
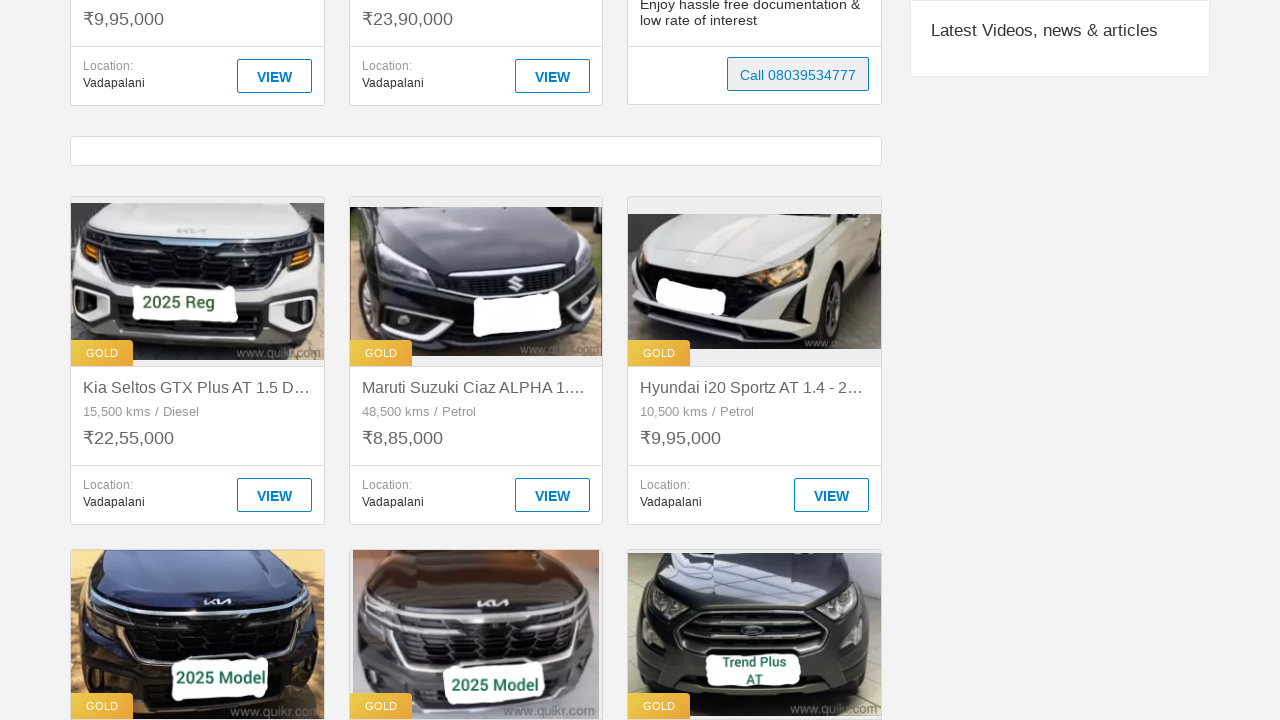

Final car listings count: 48 cards displayed
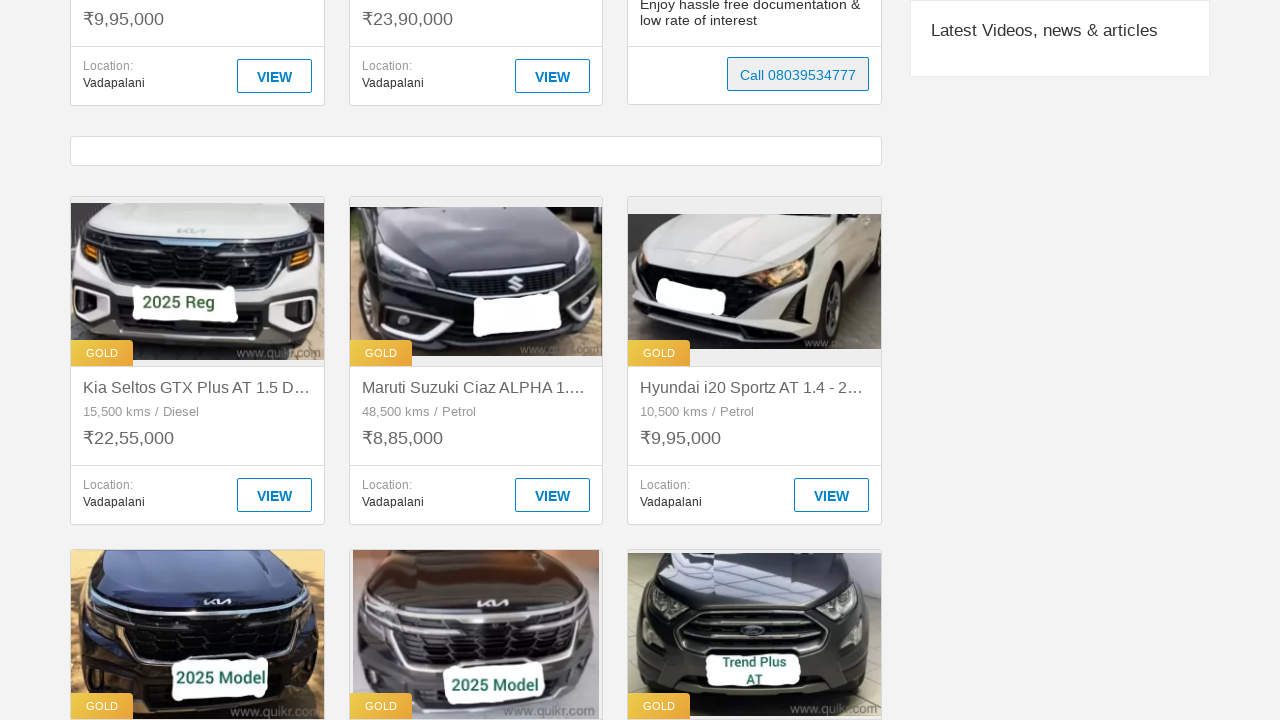

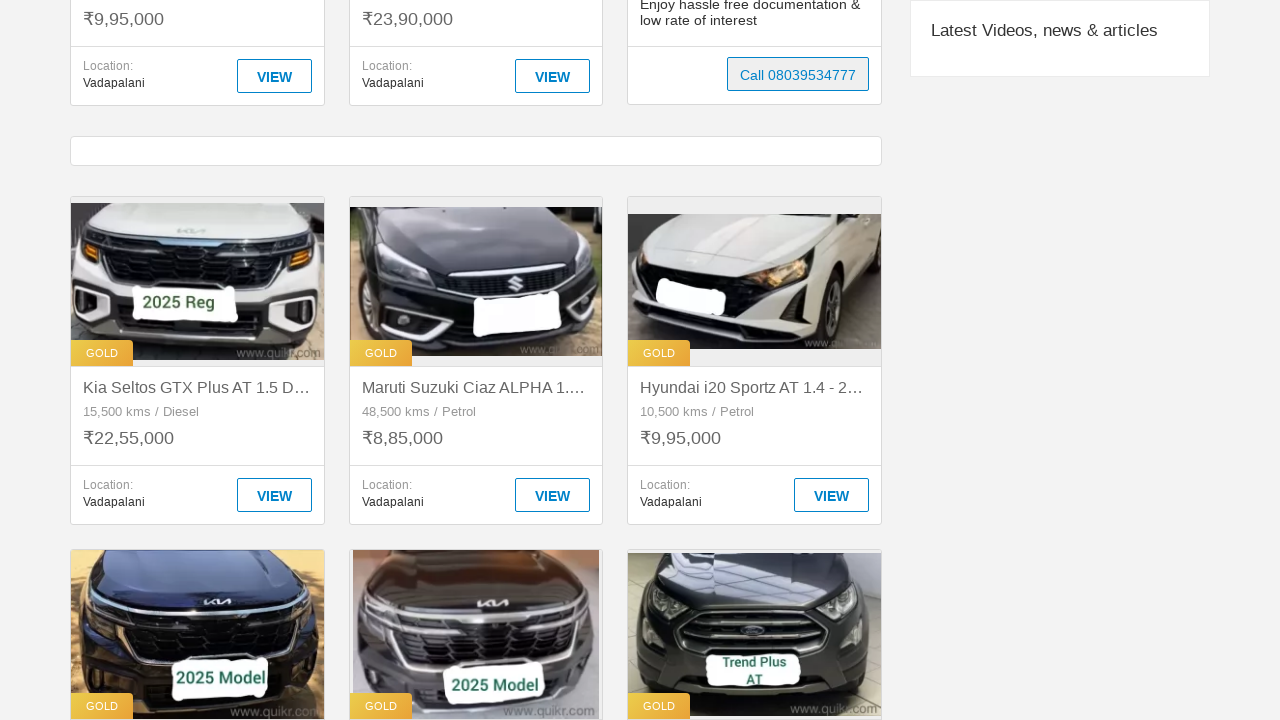